Tests that todo data persists after page reload.

Starting URL: https://demo.playwright.dev/todomvc

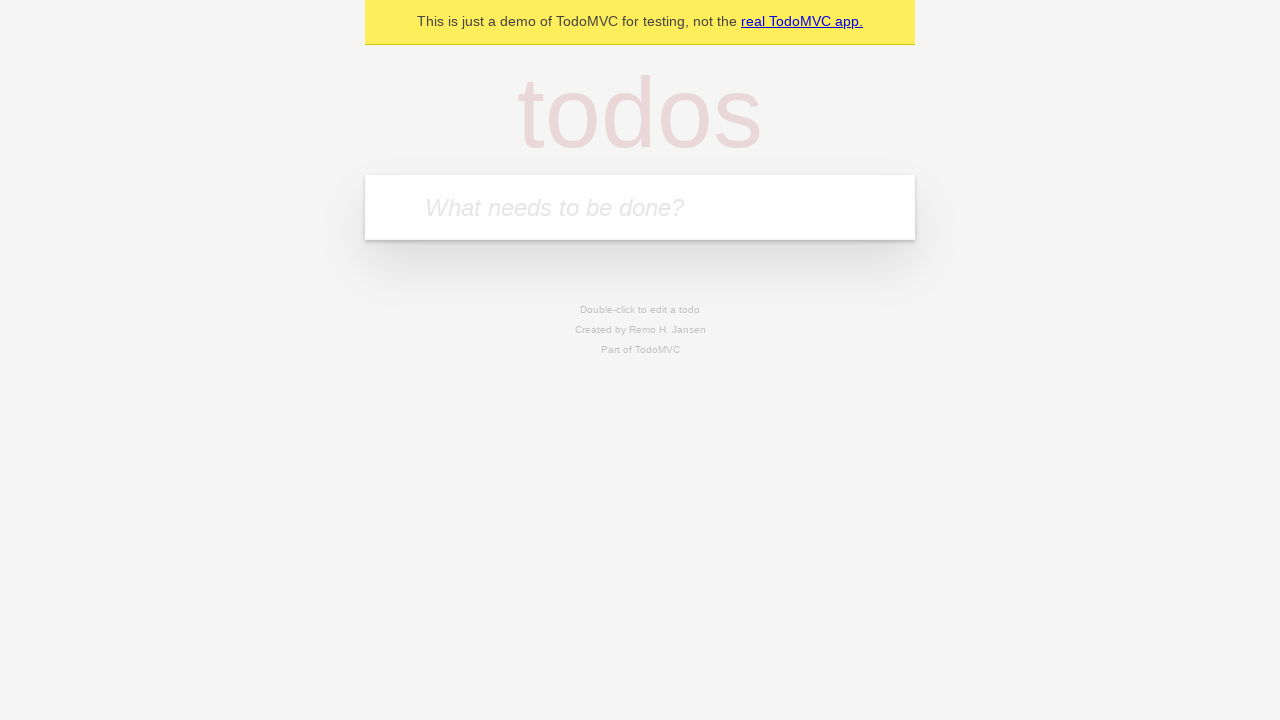

Filled todo input with 'buy some cheese' on internal:attr=[placeholder="What needs to be done?"i]
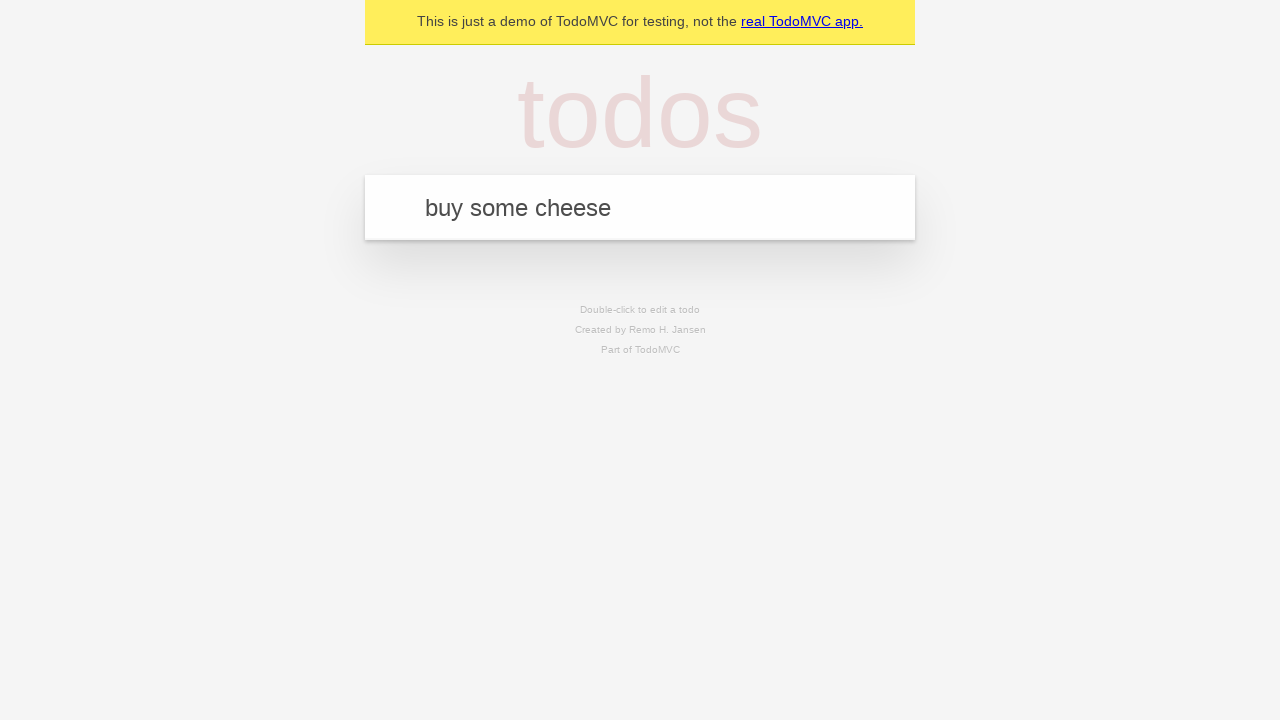

Pressed Enter to add first todo item on internal:attr=[placeholder="What needs to be done?"i]
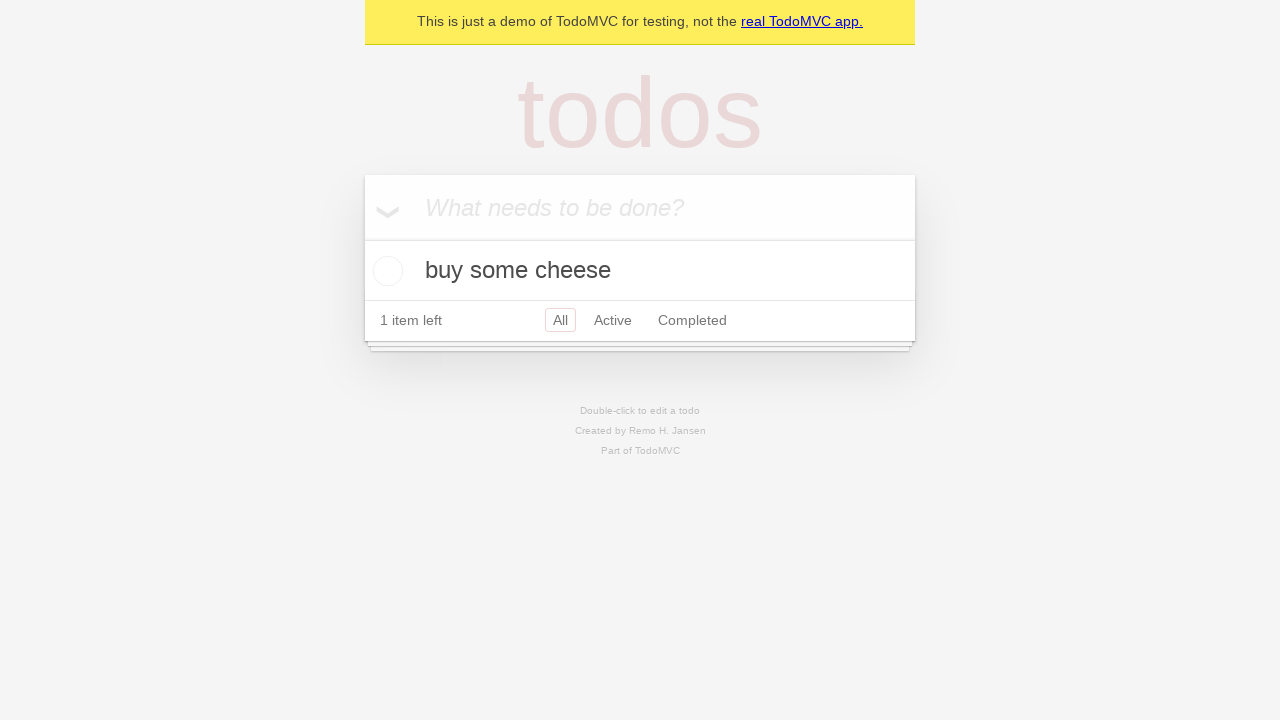

Filled todo input with 'feed the cat' on internal:attr=[placeholder="What needs to be done?"i]
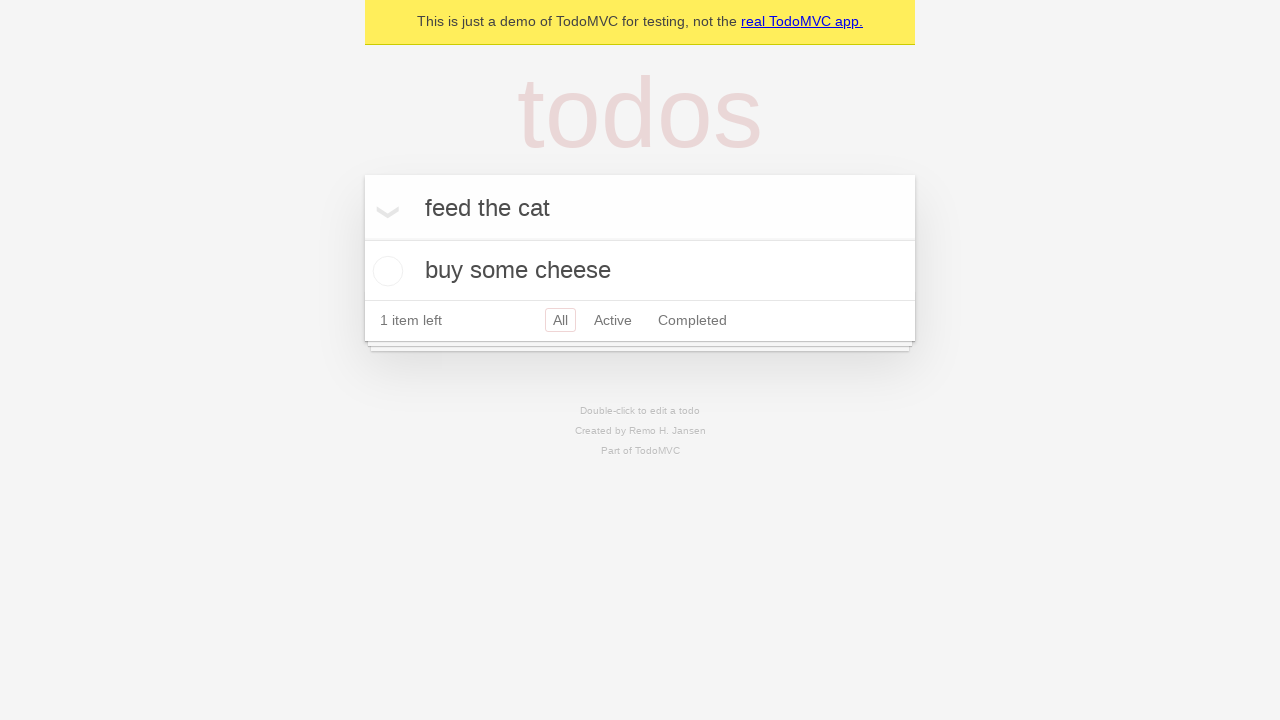

Pressed Enter to add second todo item on internal:attr=[placeholder="What needs to be done?"i]
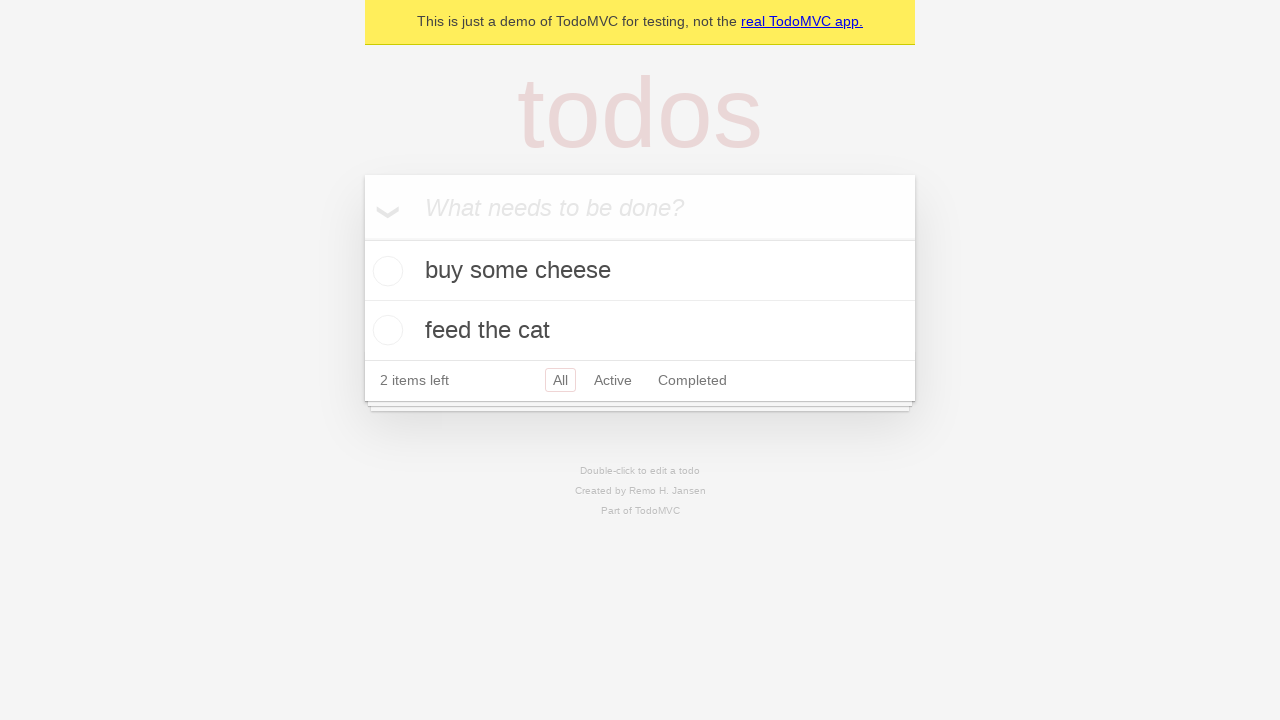

Checked the first todo item as complete at (385, 271) on internal:testid=[data-testid="todo-item"s] >> nth=0 >> internal:role=checkbox
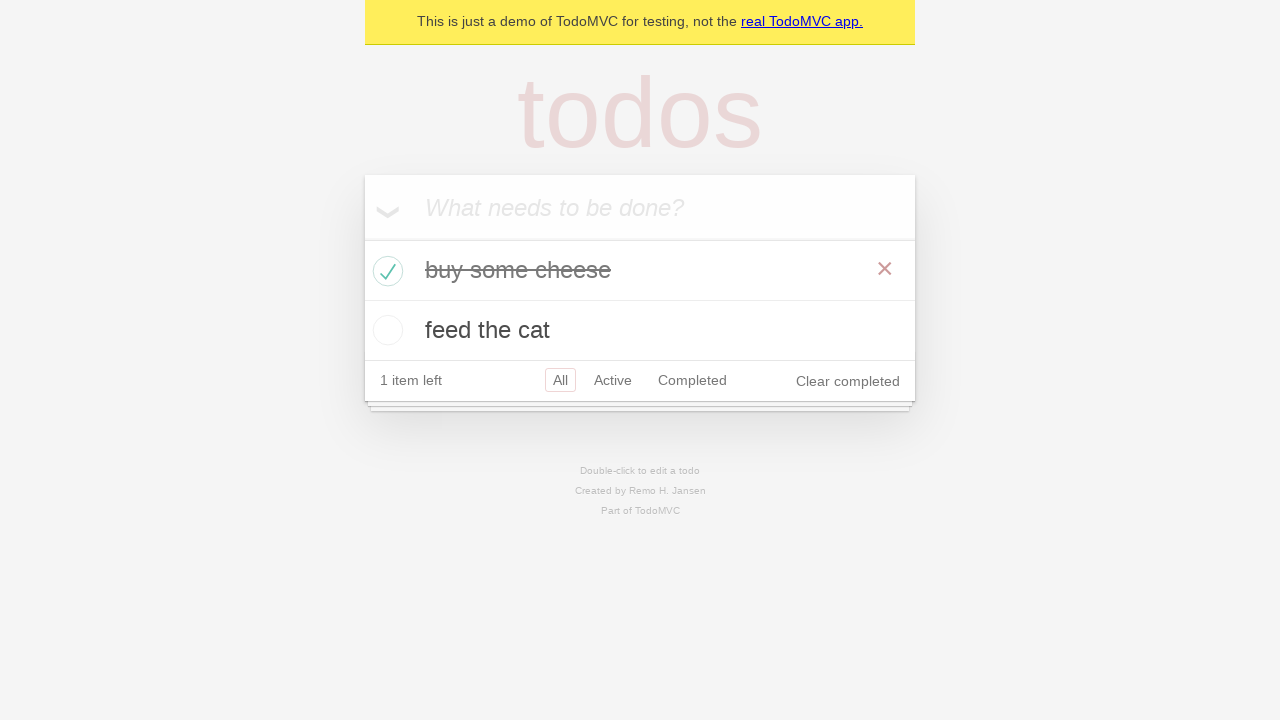

Reloaded the page to test data persistence
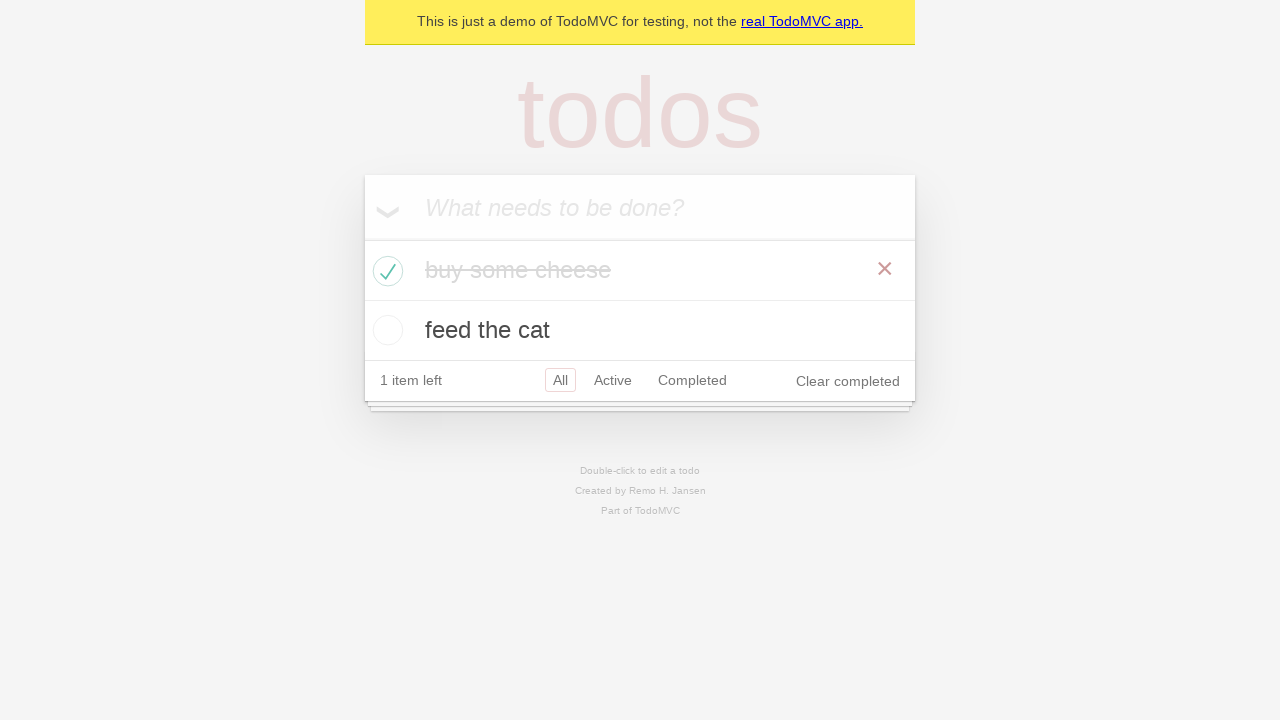

Waited for todo items to load after page reload
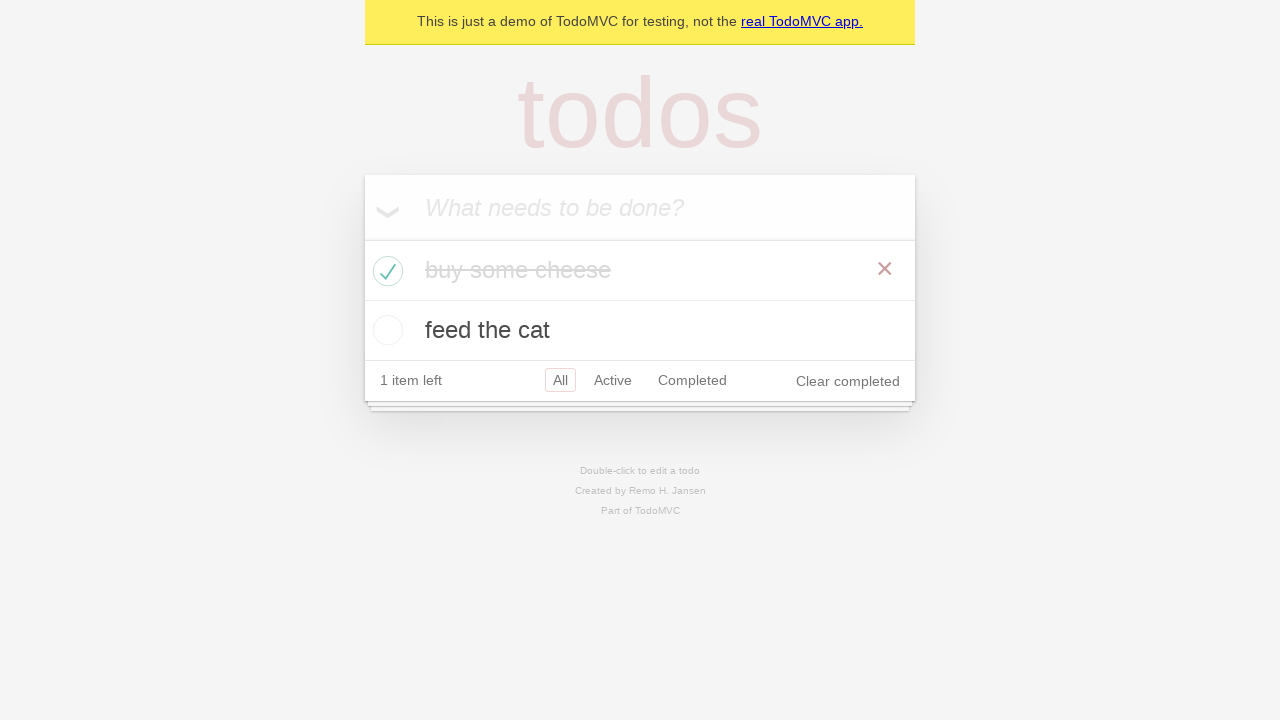

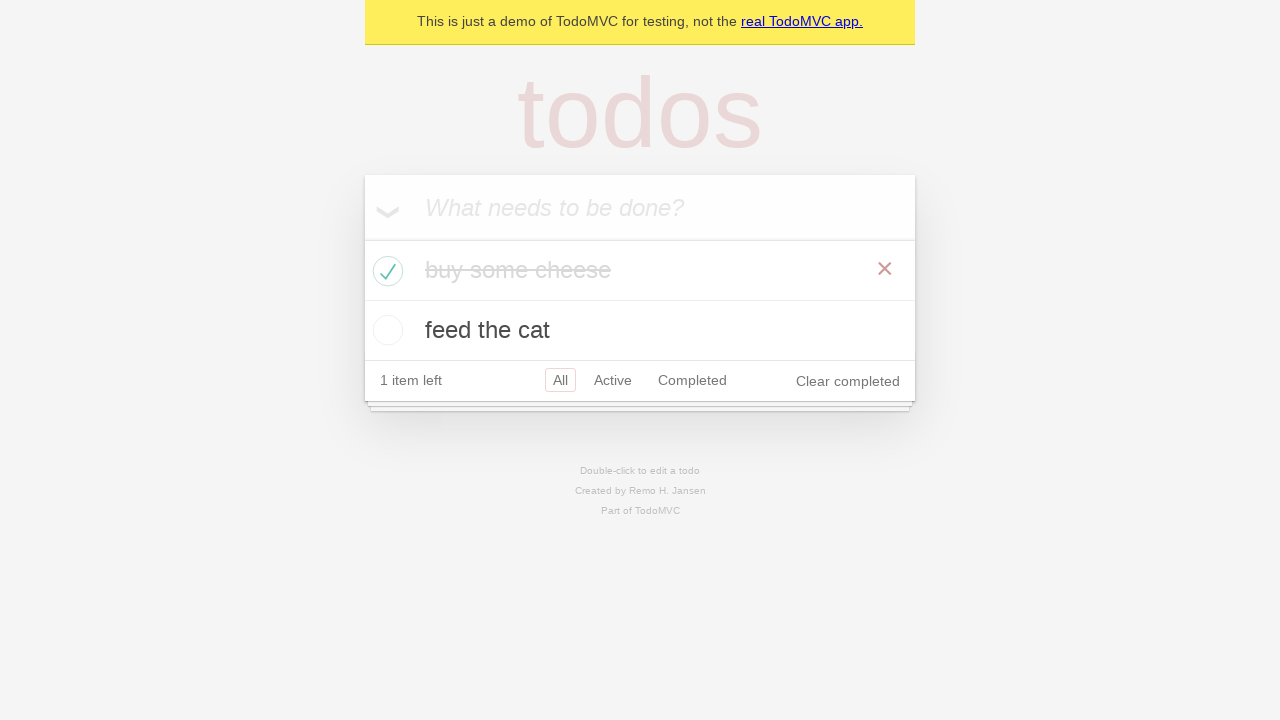